Tests marking individual items as complete by checking their checkboxes

Starting URL: https://demo.playwright.dev/todomvc

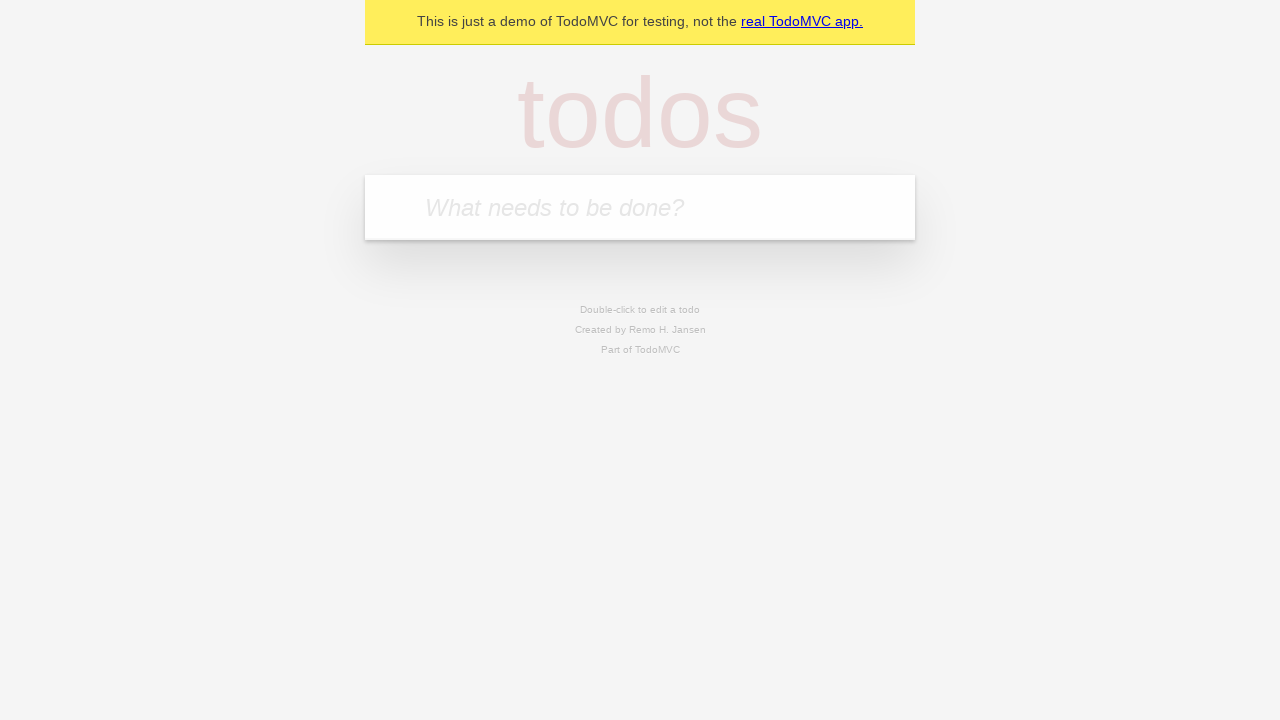

Located the 'What needs to be done?' input field
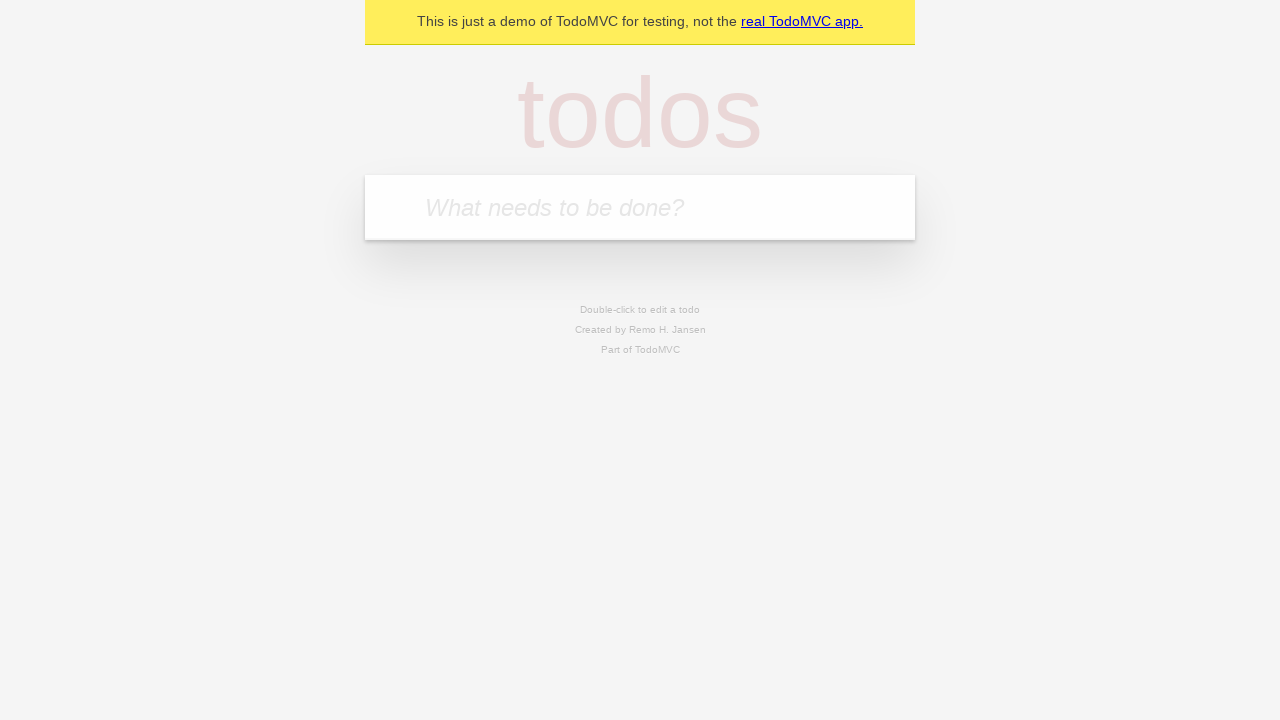

Filled input field with 'buy some cheese' on internal:attr=[placeholder="What needs to be done?"i]
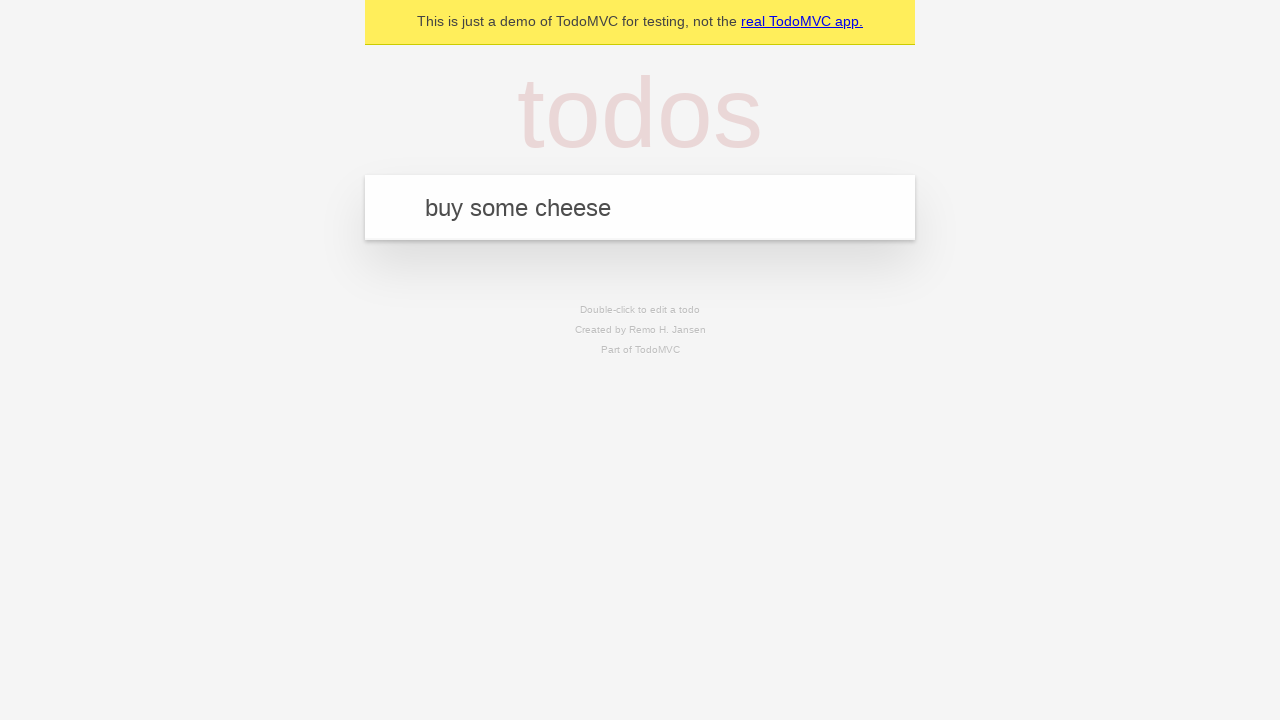

Pressed Enter to create first todo item on internal:attr=[placeholder="What needs to be done?"i]
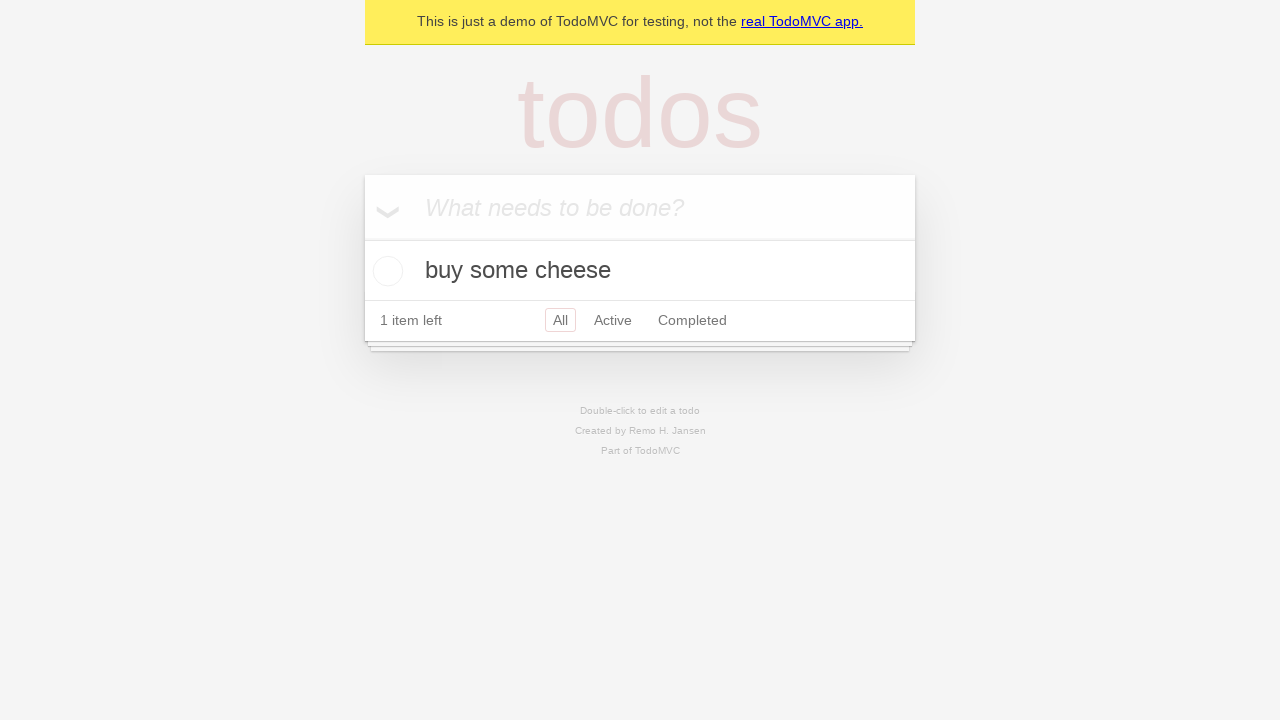

Filled input field with 'feed the cat' on internal:attr=[placeholder="What needs to be done?"i]
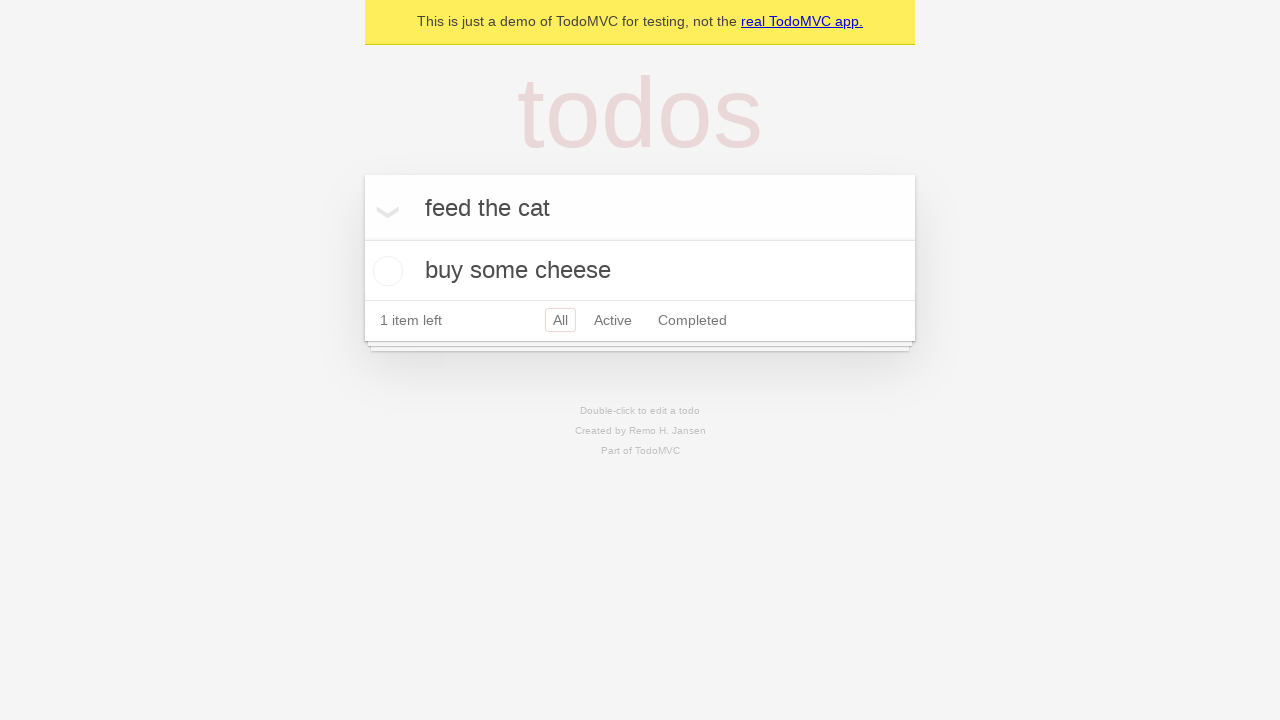

Pressed Enter to create second todo item on internal:attr=[placeholder="What needs to be done?"i]
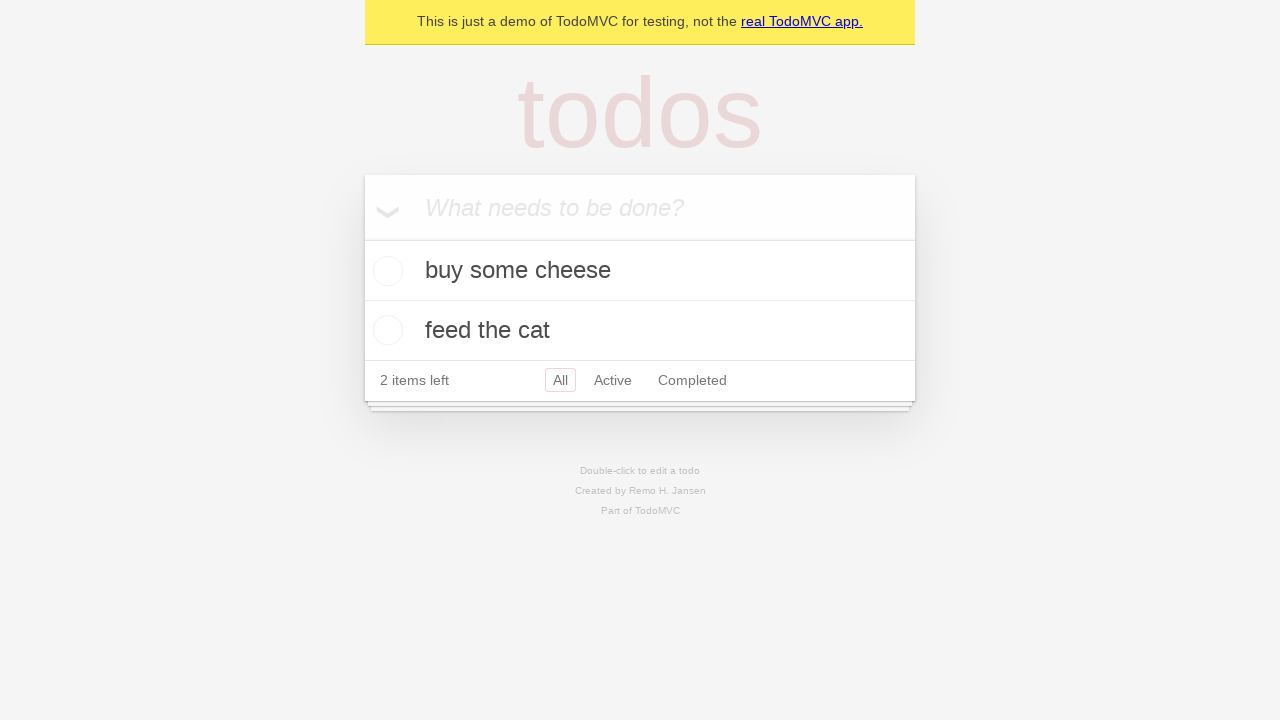

Waited for both todo items to appear on the page
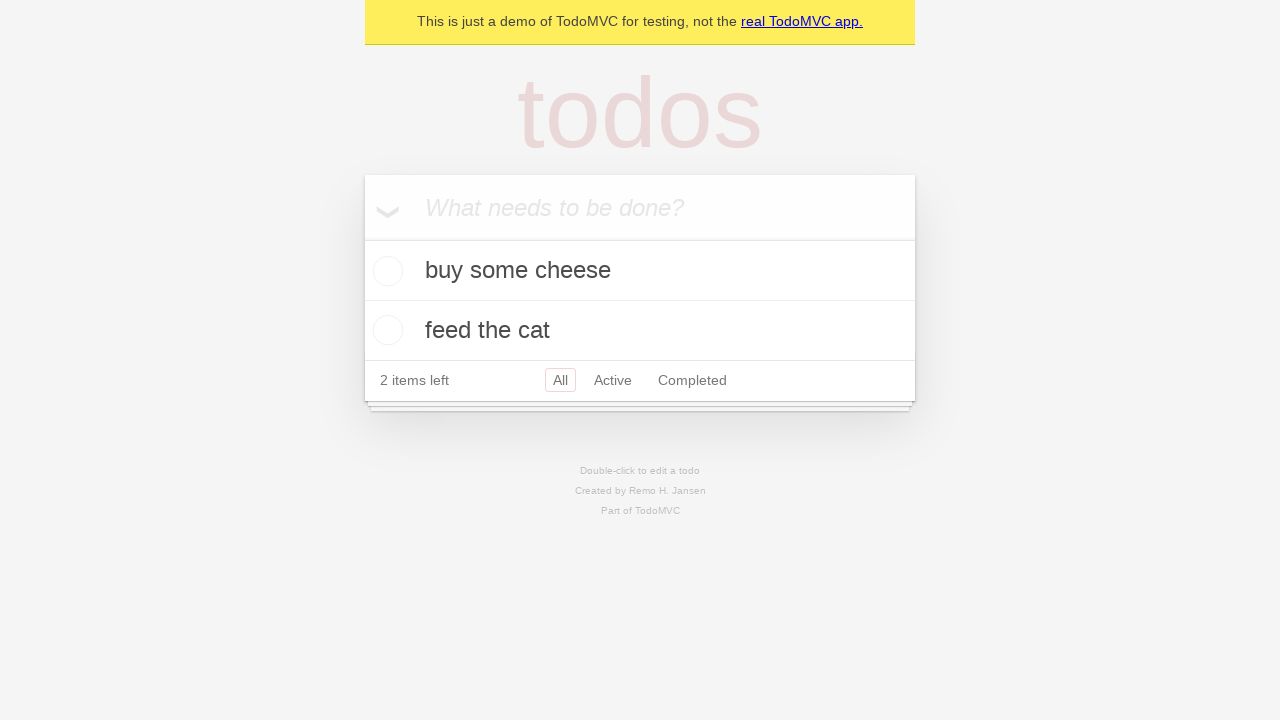

Located the first todo item
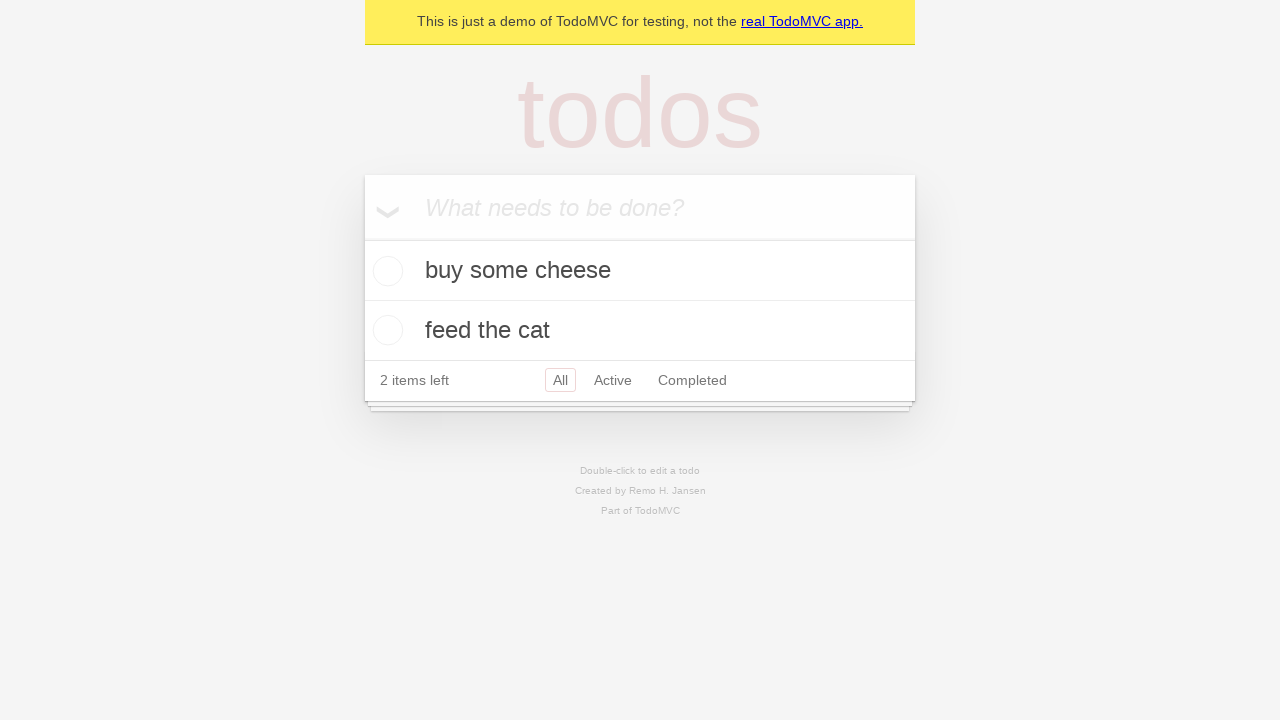

Checked the checkbox for the first todo item ('buy some cheese') at (385, 271) on internal:testid=[data-testid="todo-item"s] >> nth=0 >> internal:role=checkbox
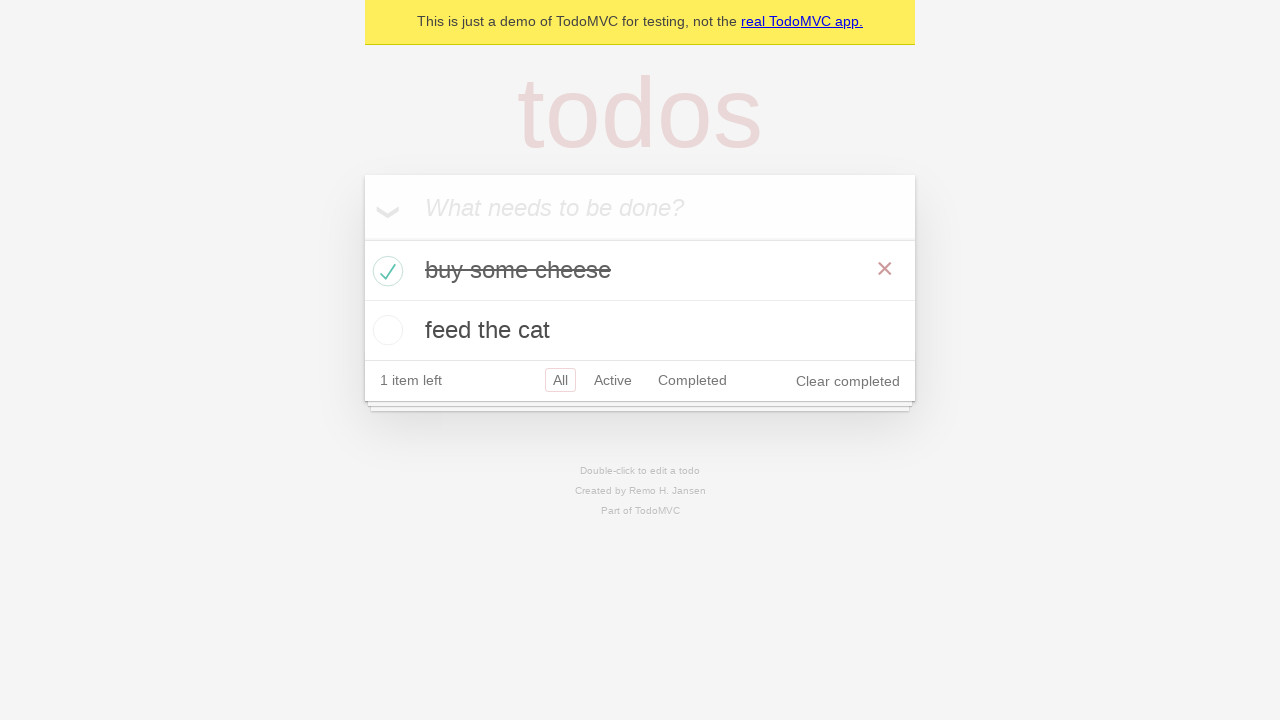

Located the second todo item
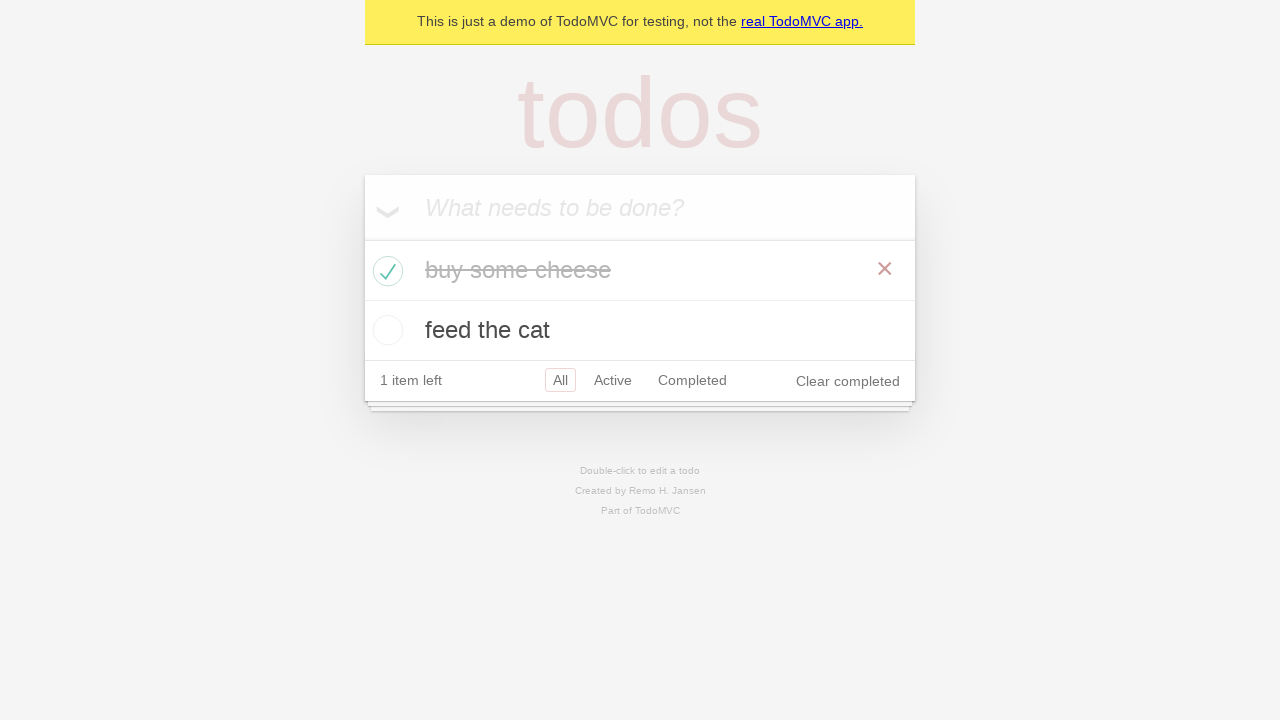

Checked the checkbox for the second todo item ('feed the cat') at (385, 330) on internal:testid=[data-testid="todo-item"s] >> nth=1 >> internal:role=checkbox
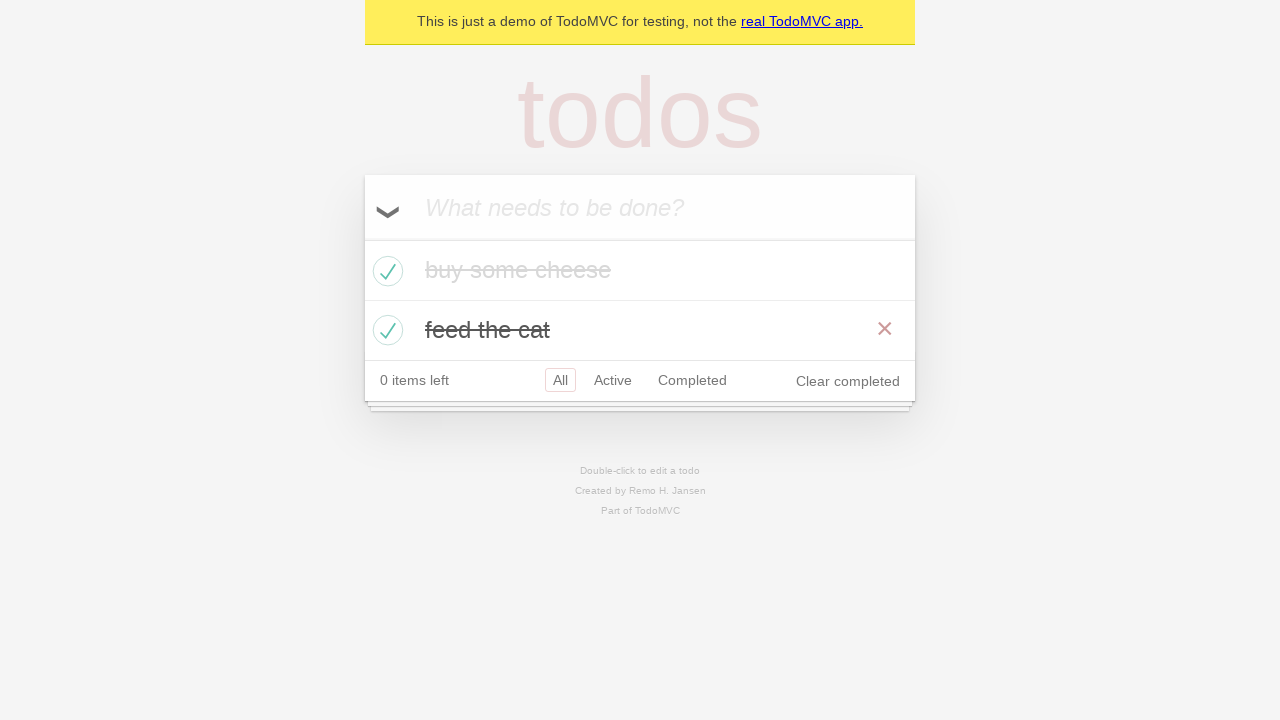

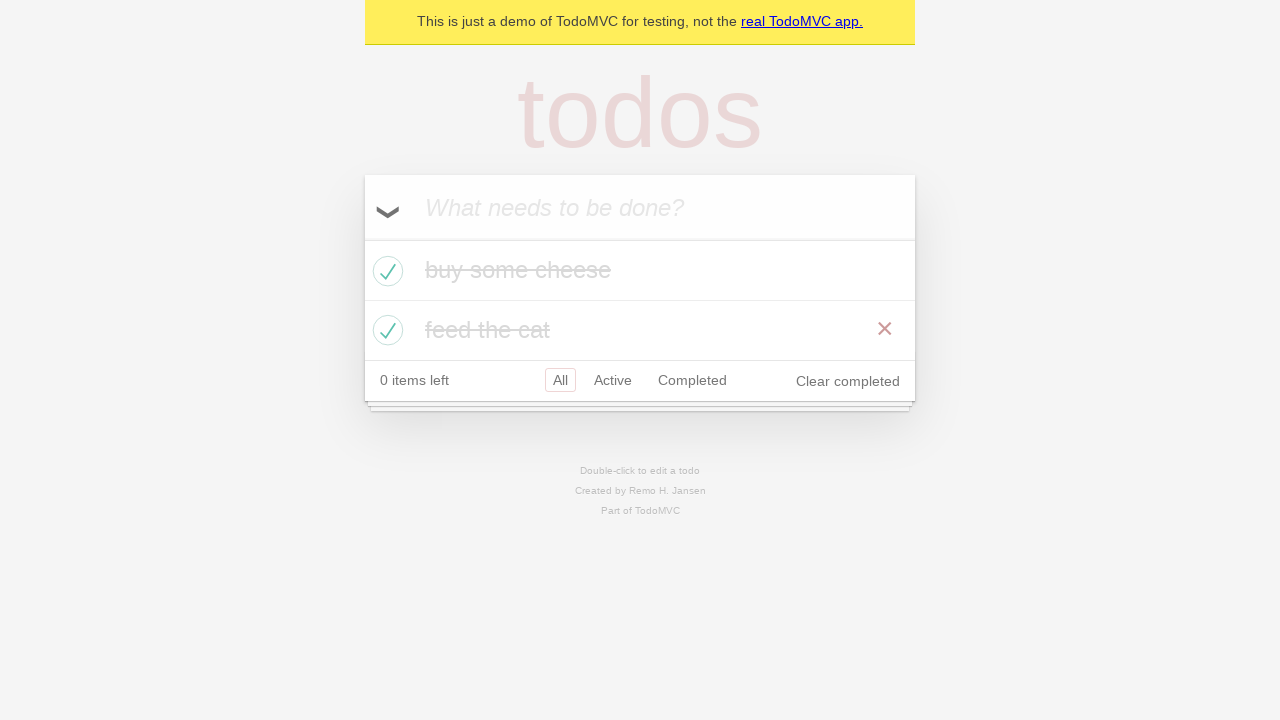